Tests link navigation by counting links in different sections of the page, opening footer links in new tabs, and switching between the opened tabs

Starting URL: http://www.qaclickacademy.com/practice.php

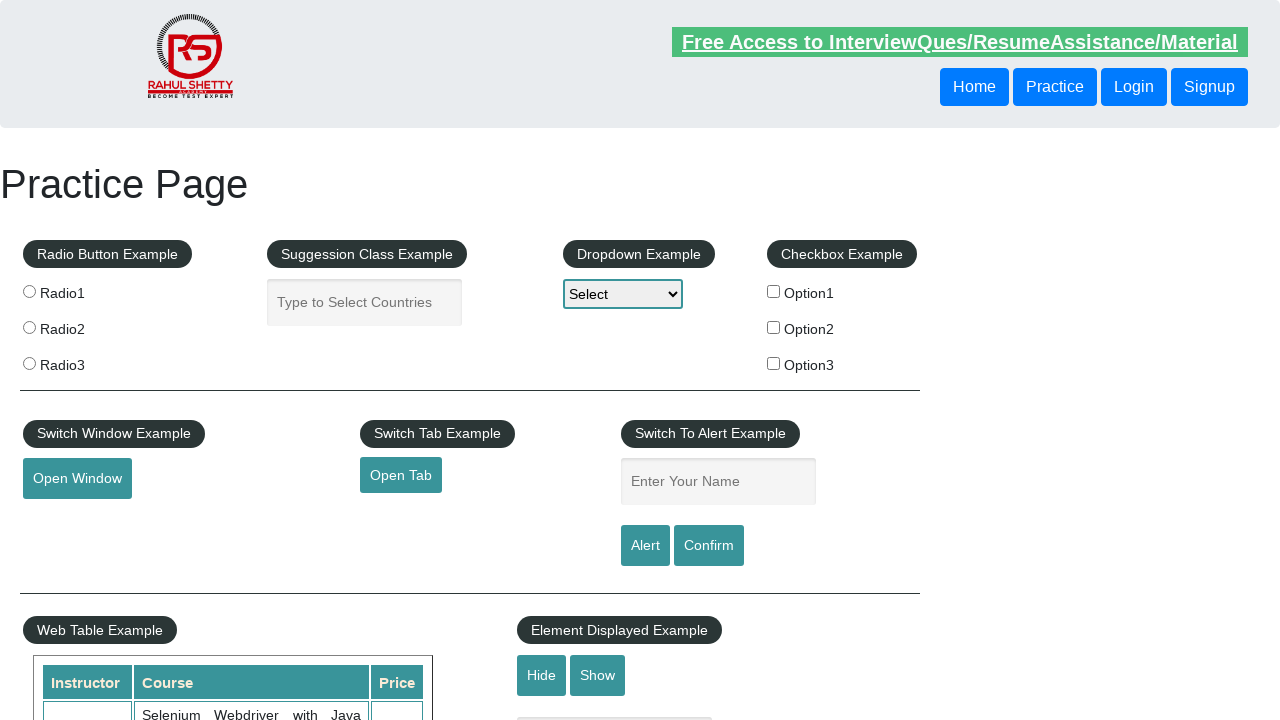

Navigated to QA Click Academy practice page
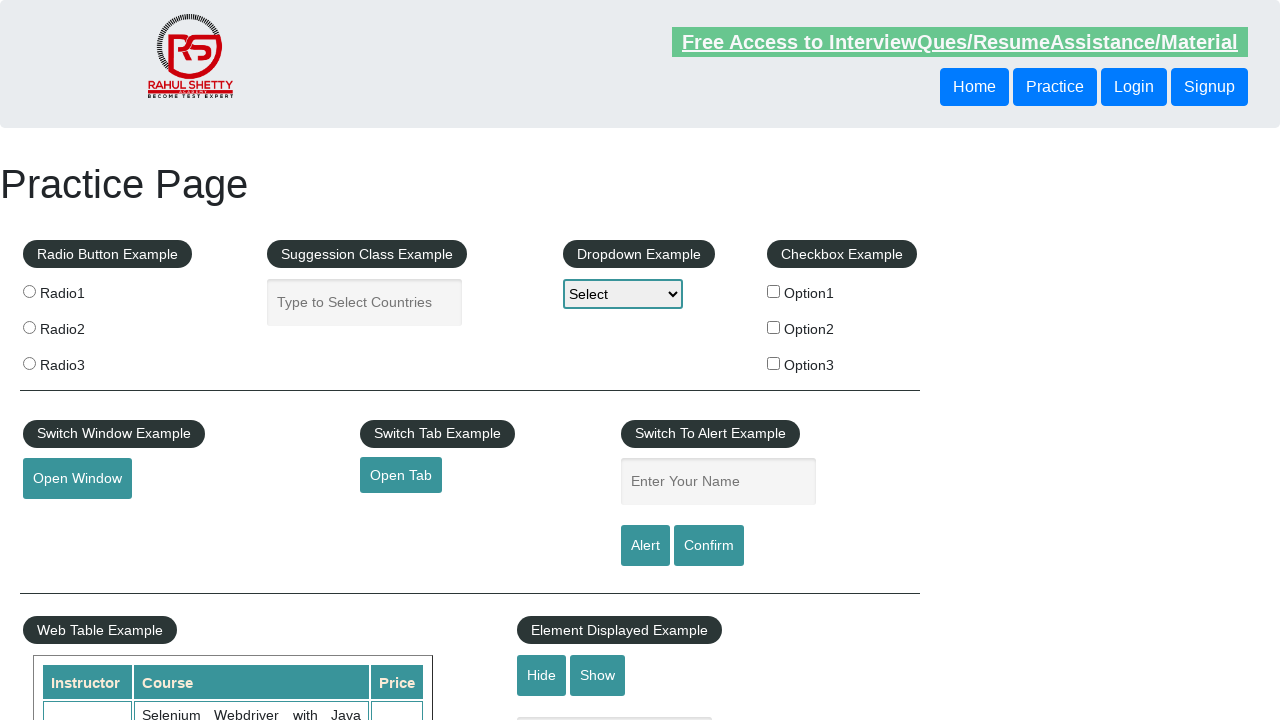

Counted total links on page: 27
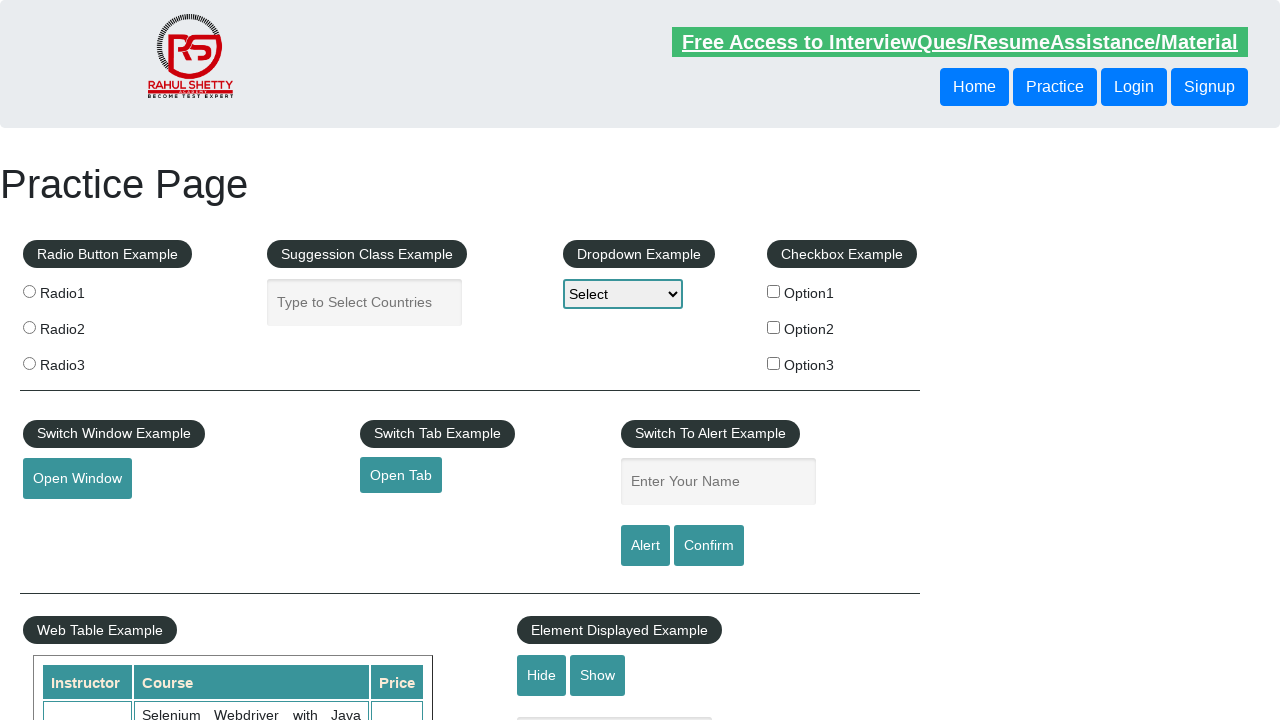

Located footer section element
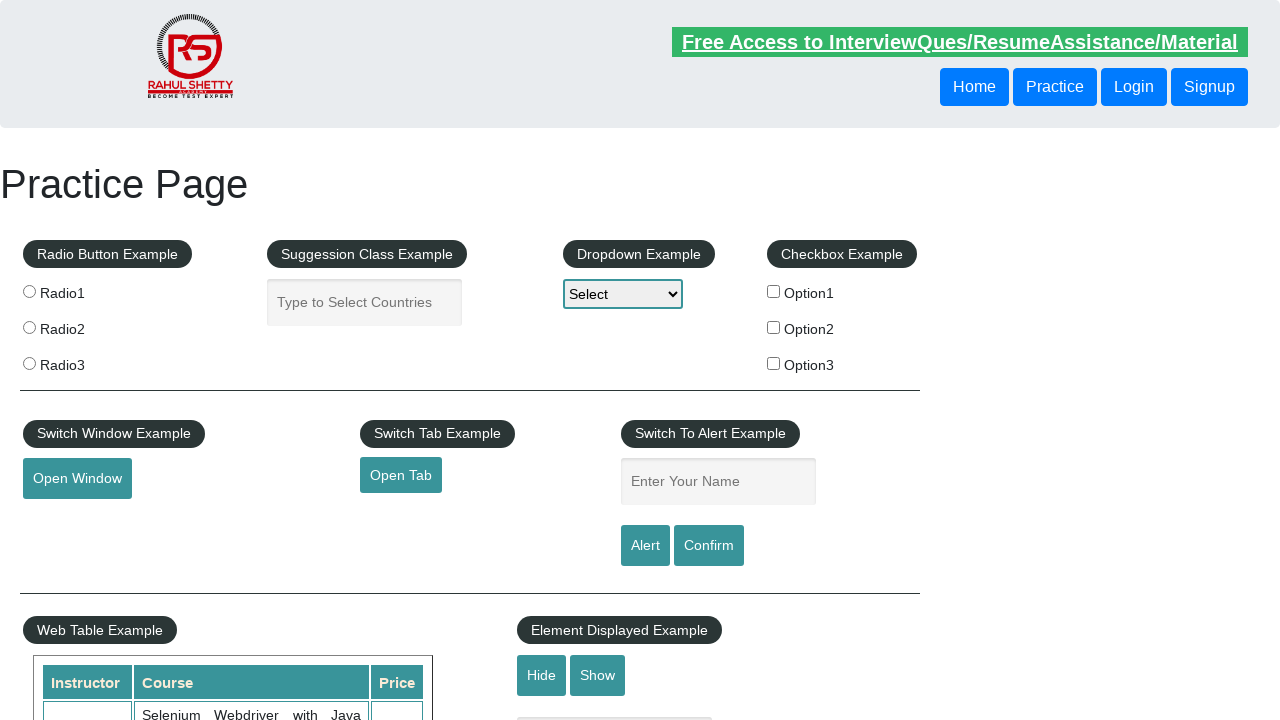

Counted footer section links: 20
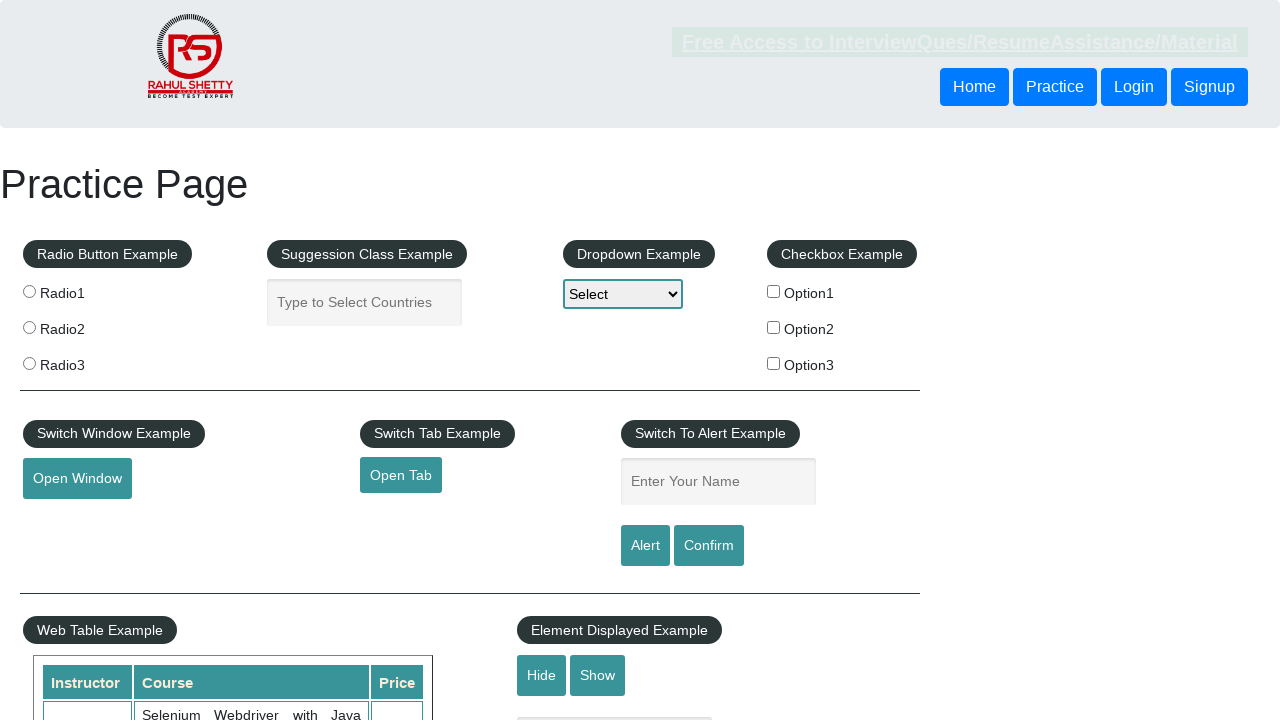

Located first column of footer section
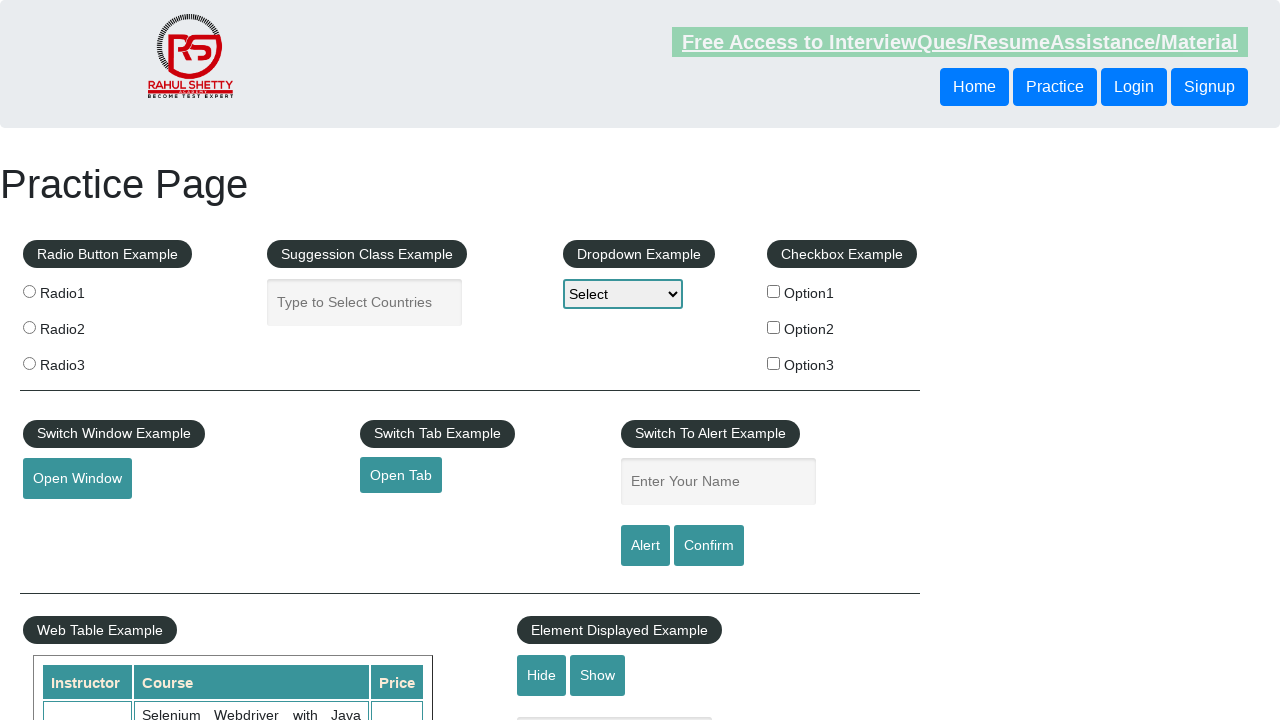

Counted first column footer links: 5
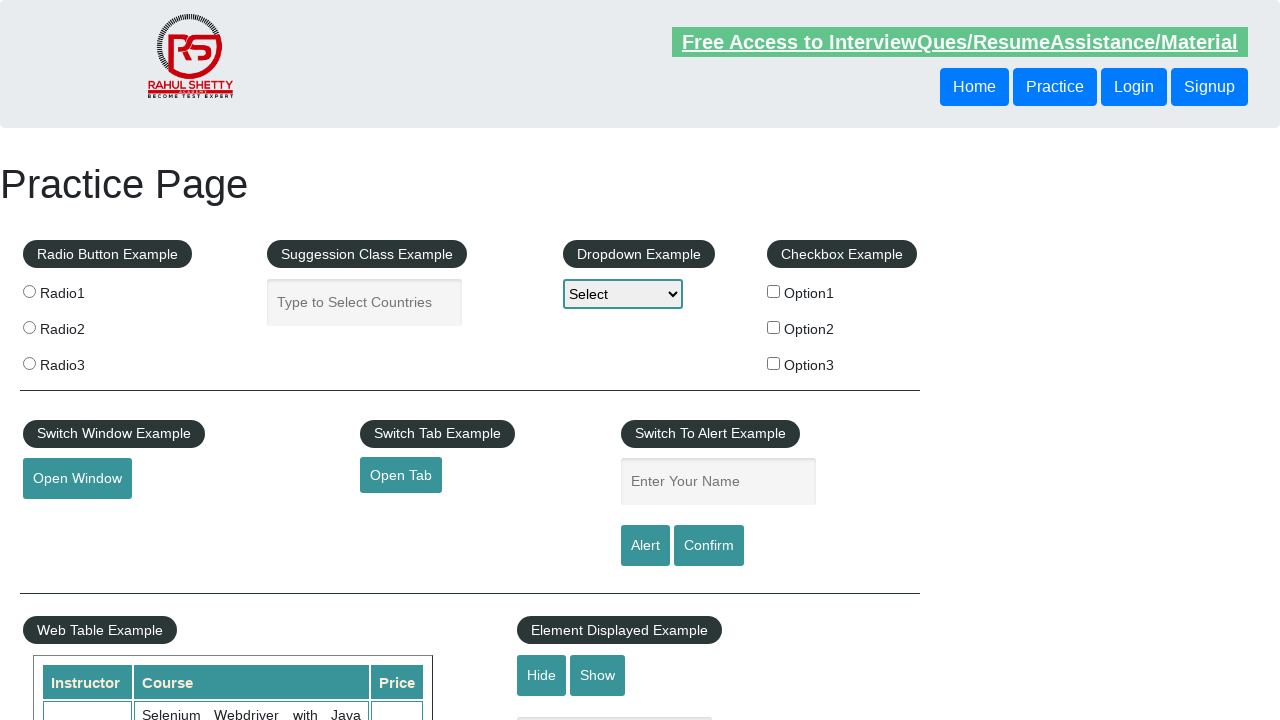

Located link 1 in first column
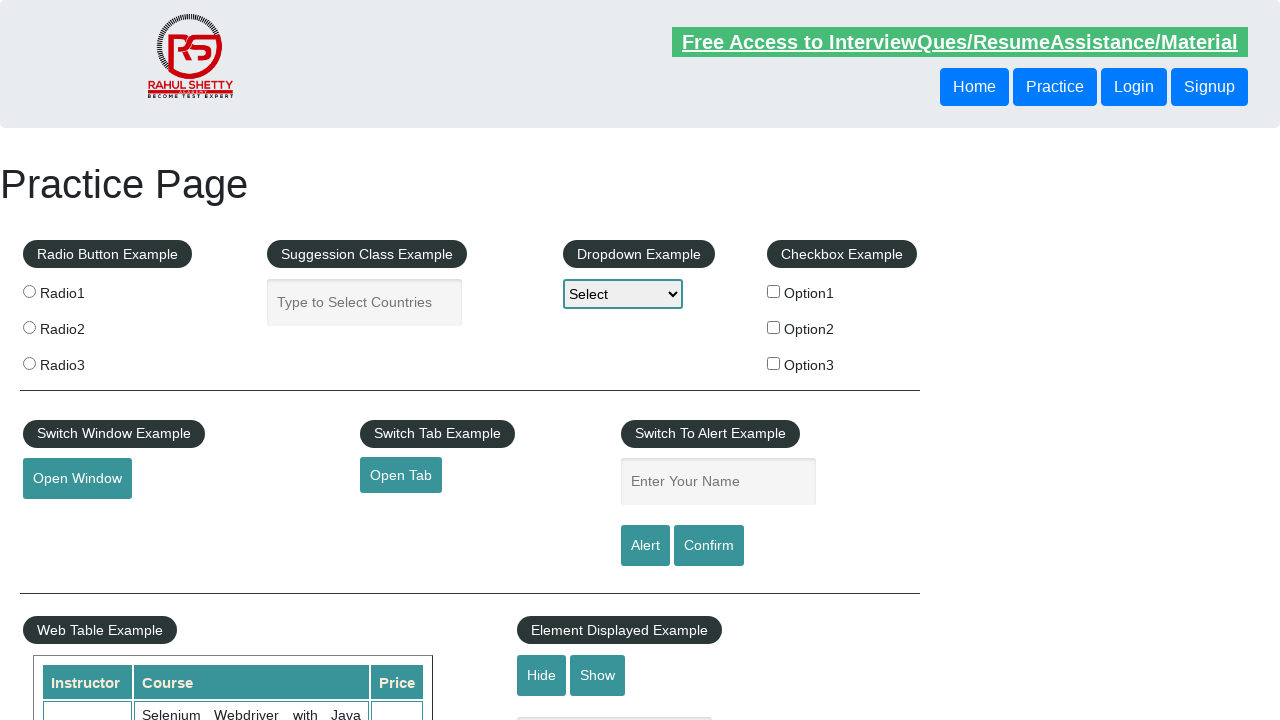

Opened link 1 in new tab using Ctrl+Click at (68, 520) on #gf-BIG >> xpath=//table/tbody/tr/td[1]/ul >> a >> nth=1
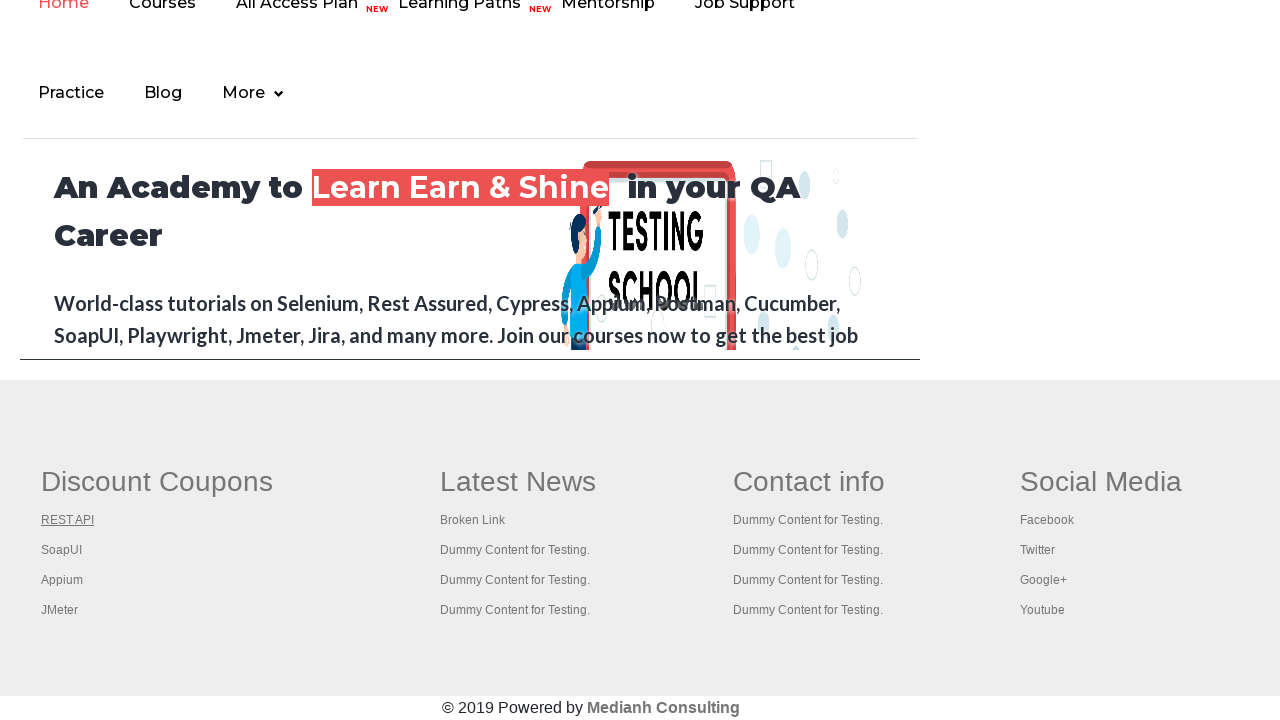

Waited 1 second before clicking next link
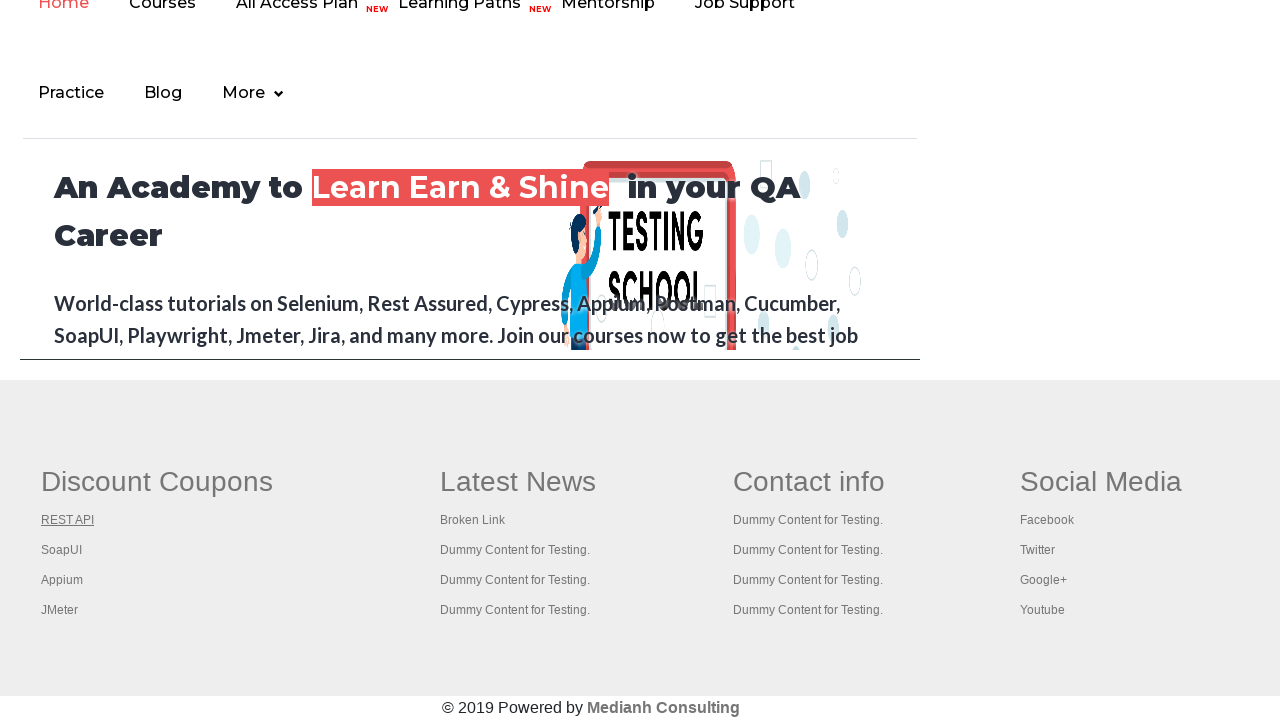

Located link 2 in first column
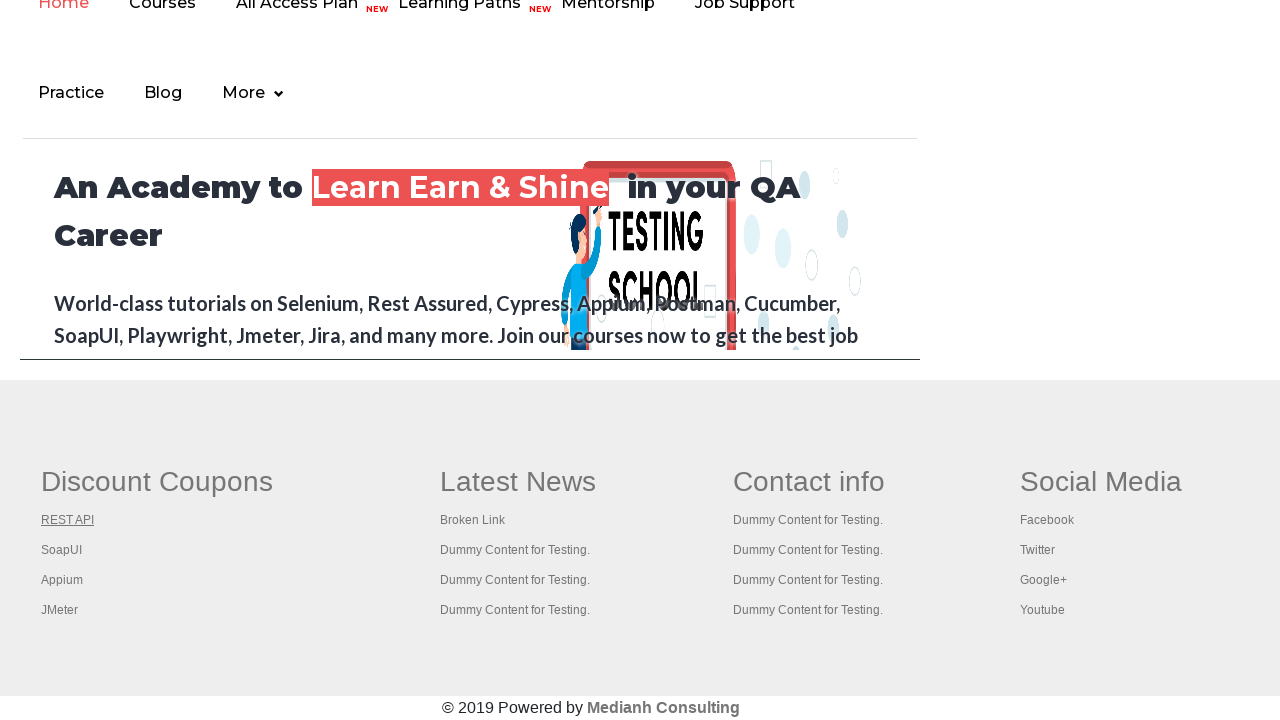

Opened link 2 in new tab using Ctrl+Click at (62, 550) on #gf-BIG >> xpath=//table/tbody/tr/td[1]/ul >> a >> nth=2
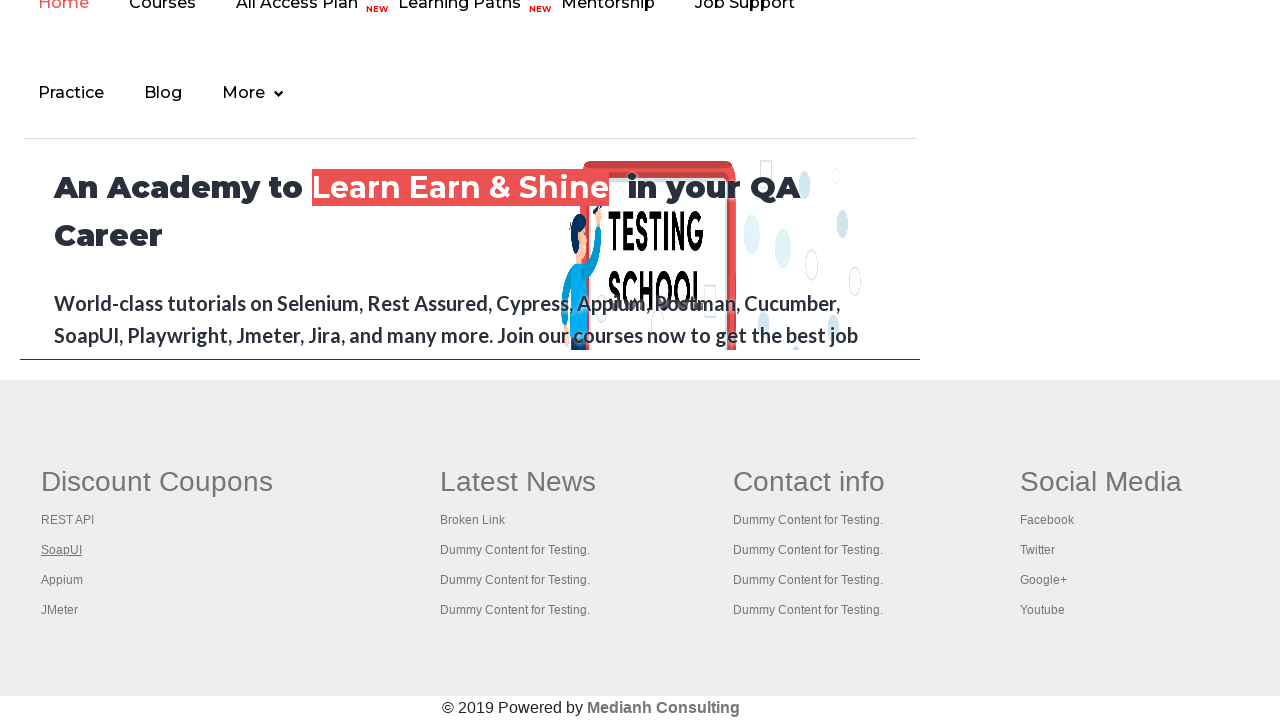

Waited 1 second before clicking next link
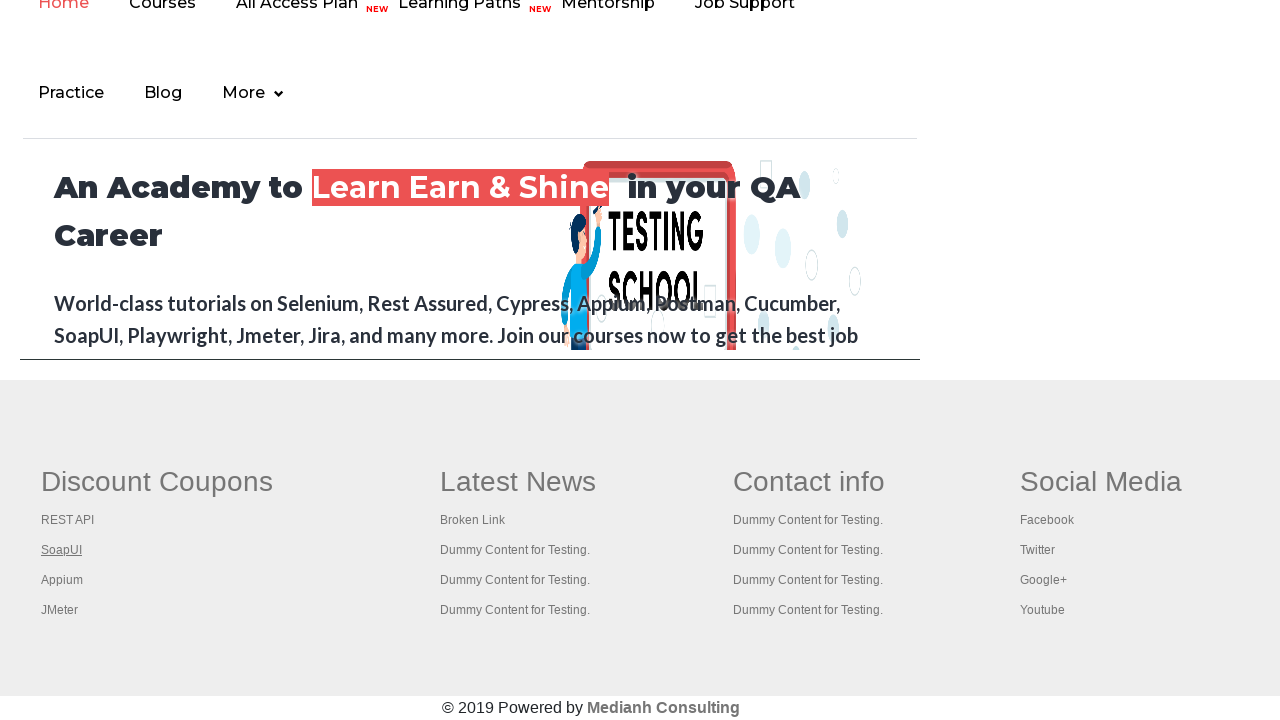

Located link 3 in first column
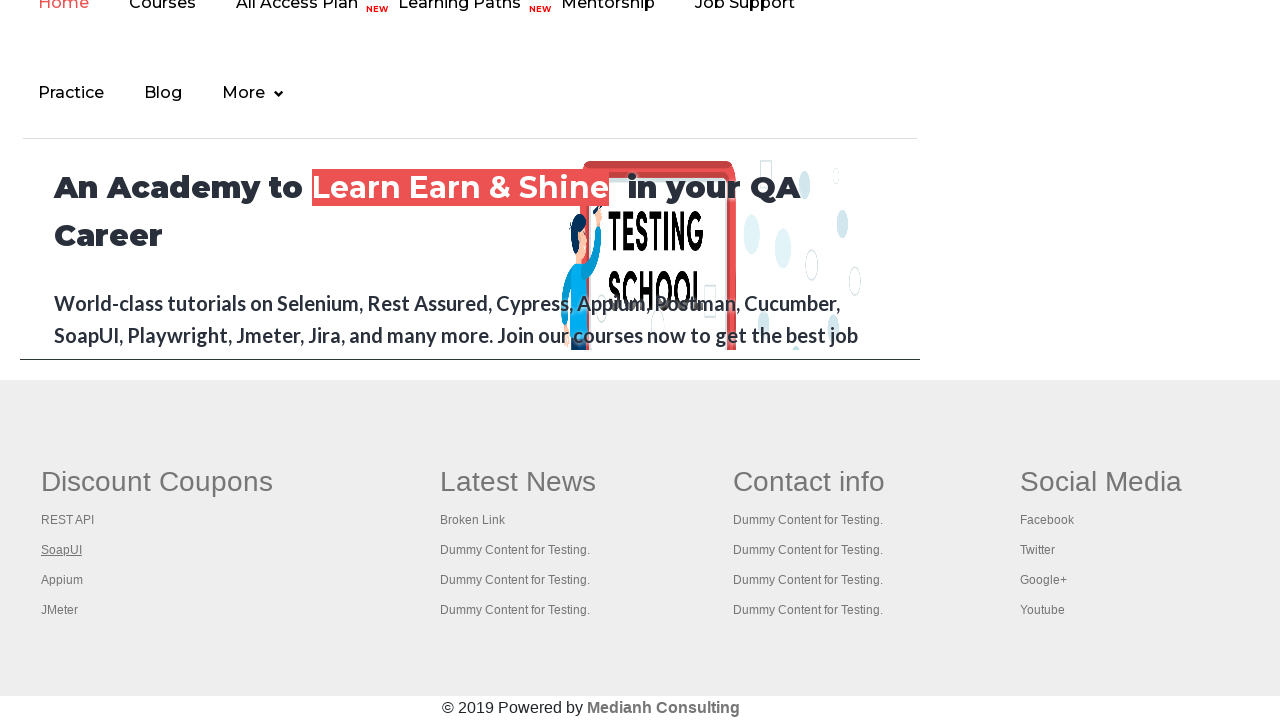

Opened link 3 in new tab using Ctrl+Click at (62, 580) on #gf-BIG >> xpath=//table/tbody/tr/td[1]/ul >> a >> nth=3
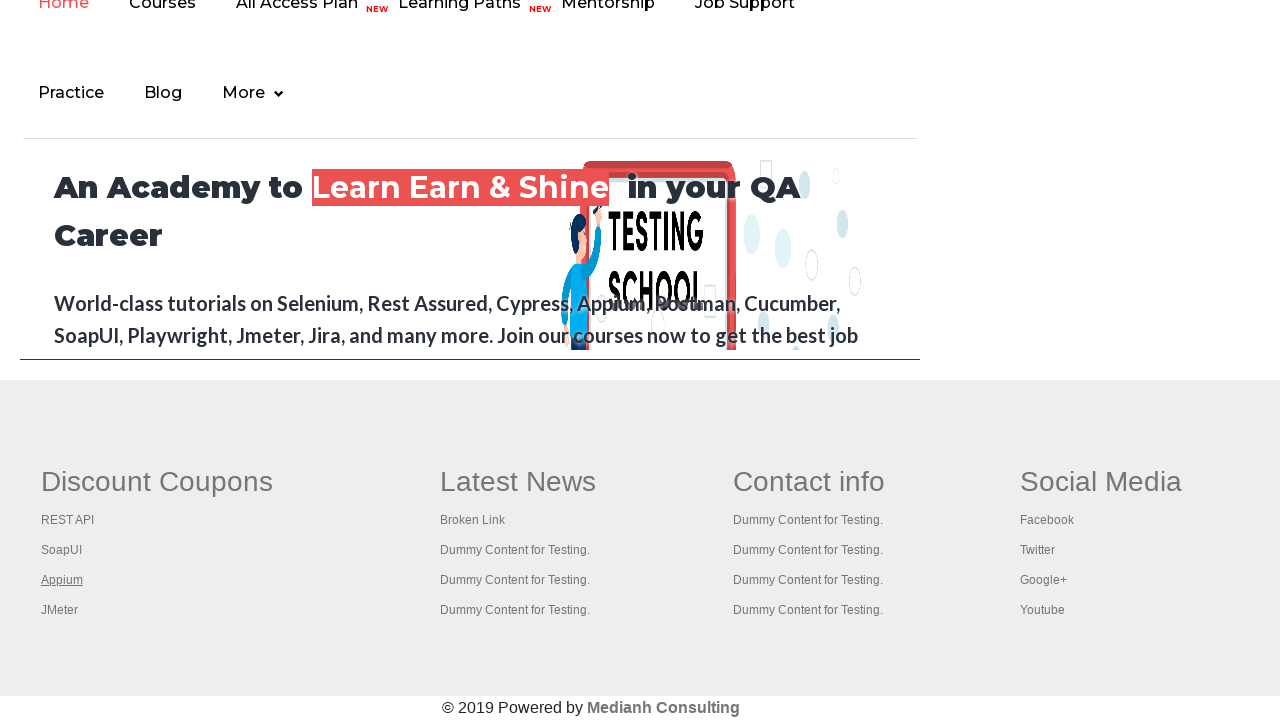

Waited 1 second before clicking next link
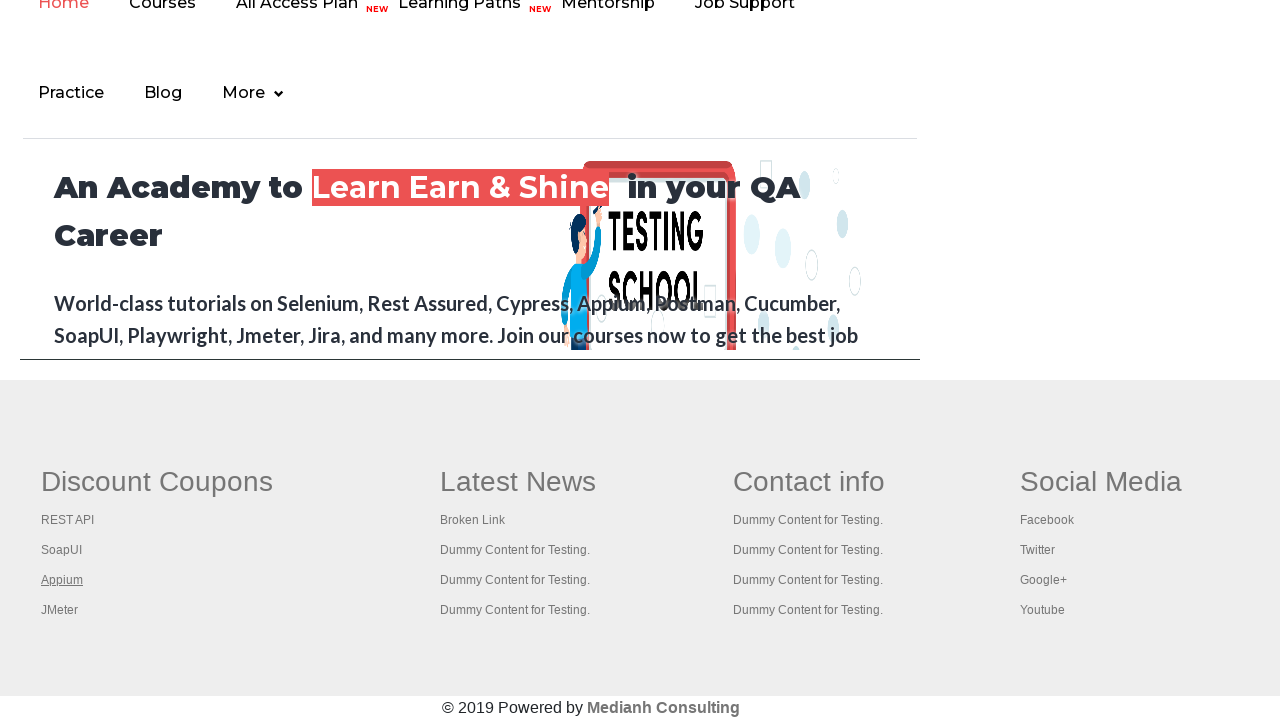

Located link 4 in first column
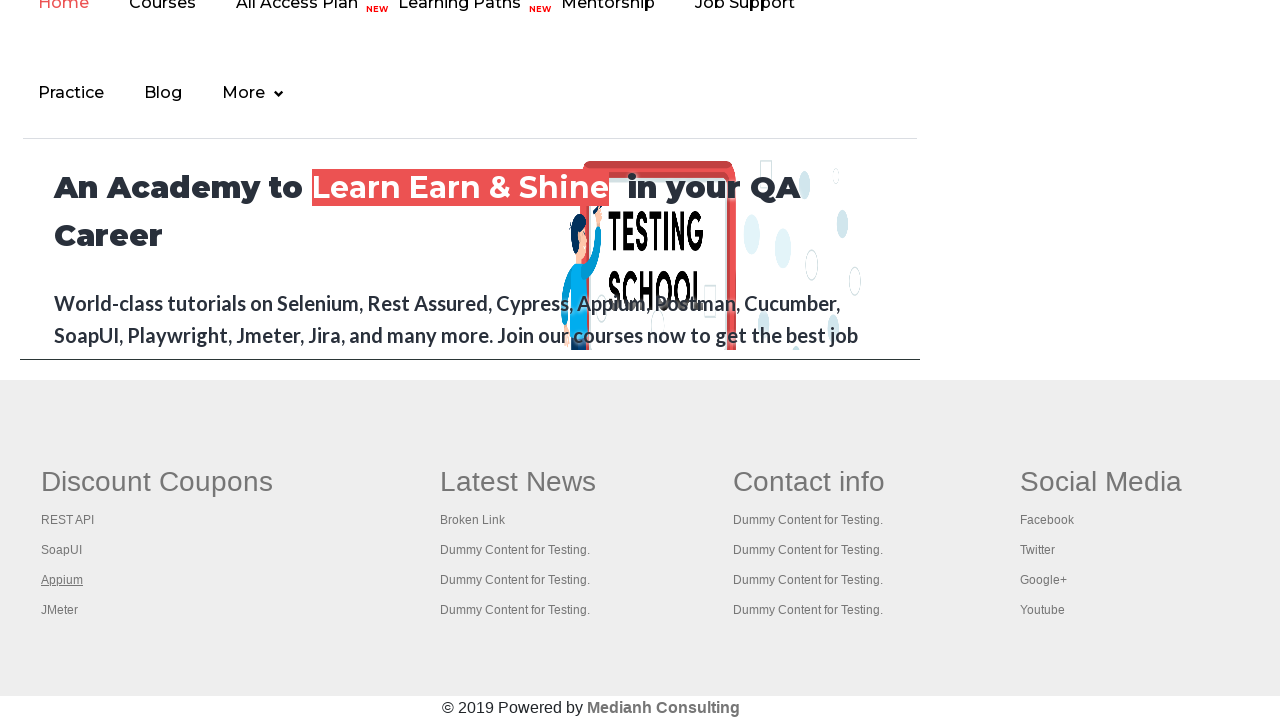

Opened link 4 in new tab using Ctrl+Click at (60, 610) on #gf-BIG >> xpath=//table/tbody/tr/td[1]/ul >> a >> nth=4
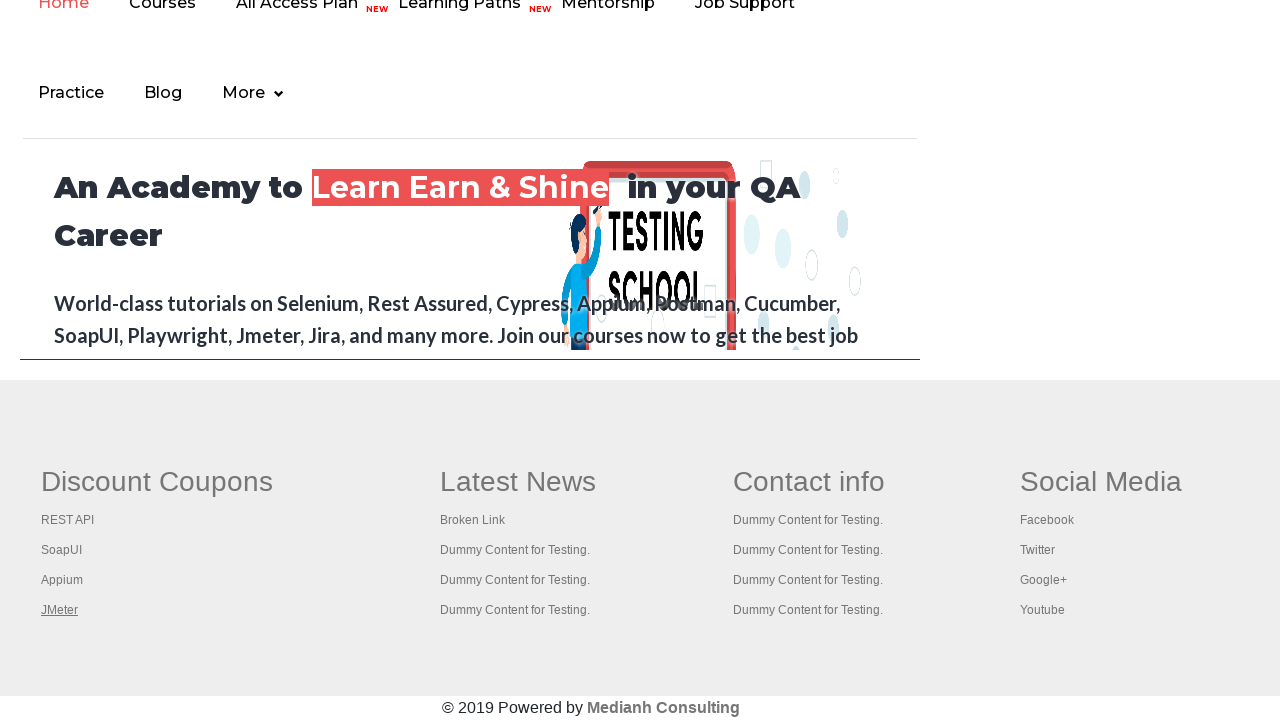

Waited 1 second before clicking next link
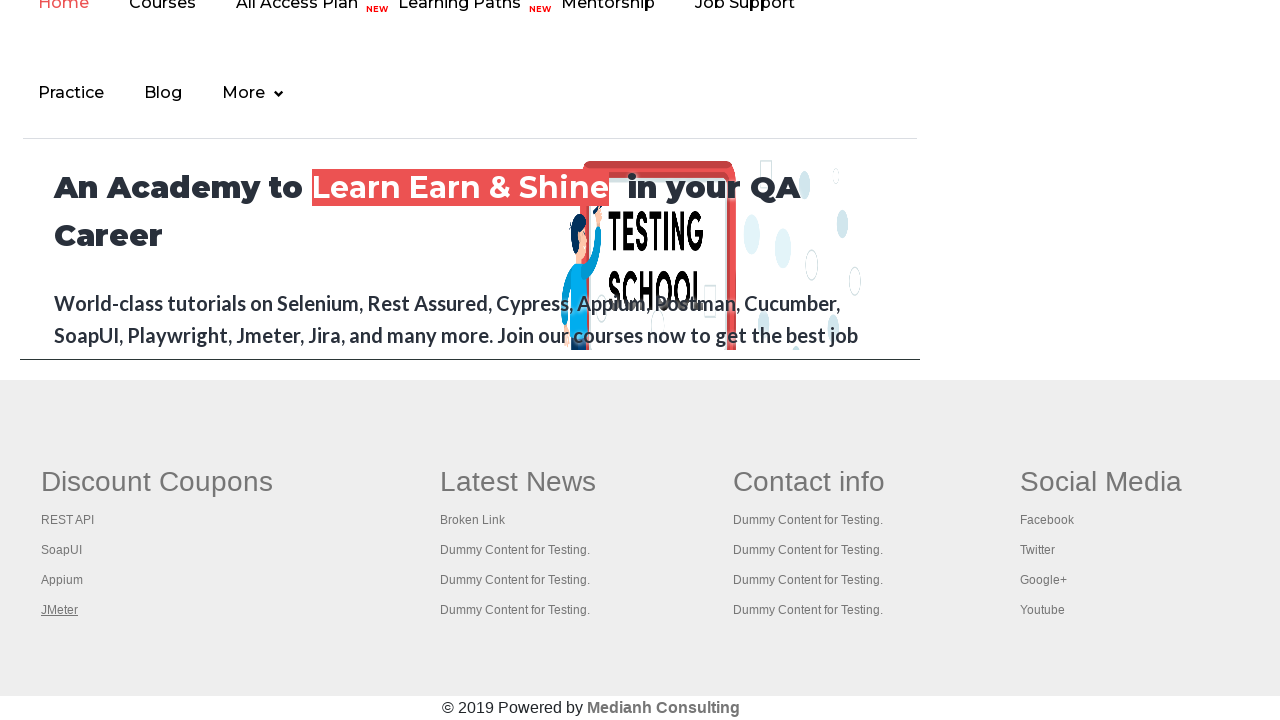

Retrieved all open pages/tabs: 5 total
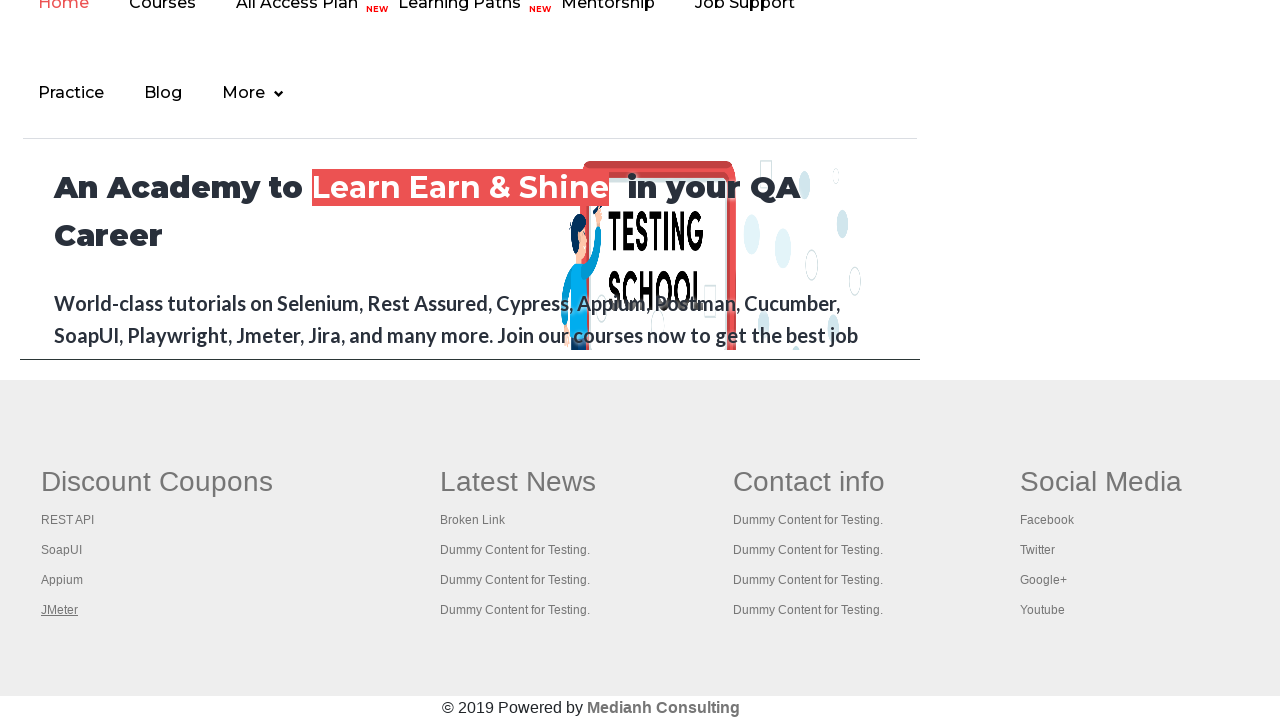

Switched to page with title: Practice Page
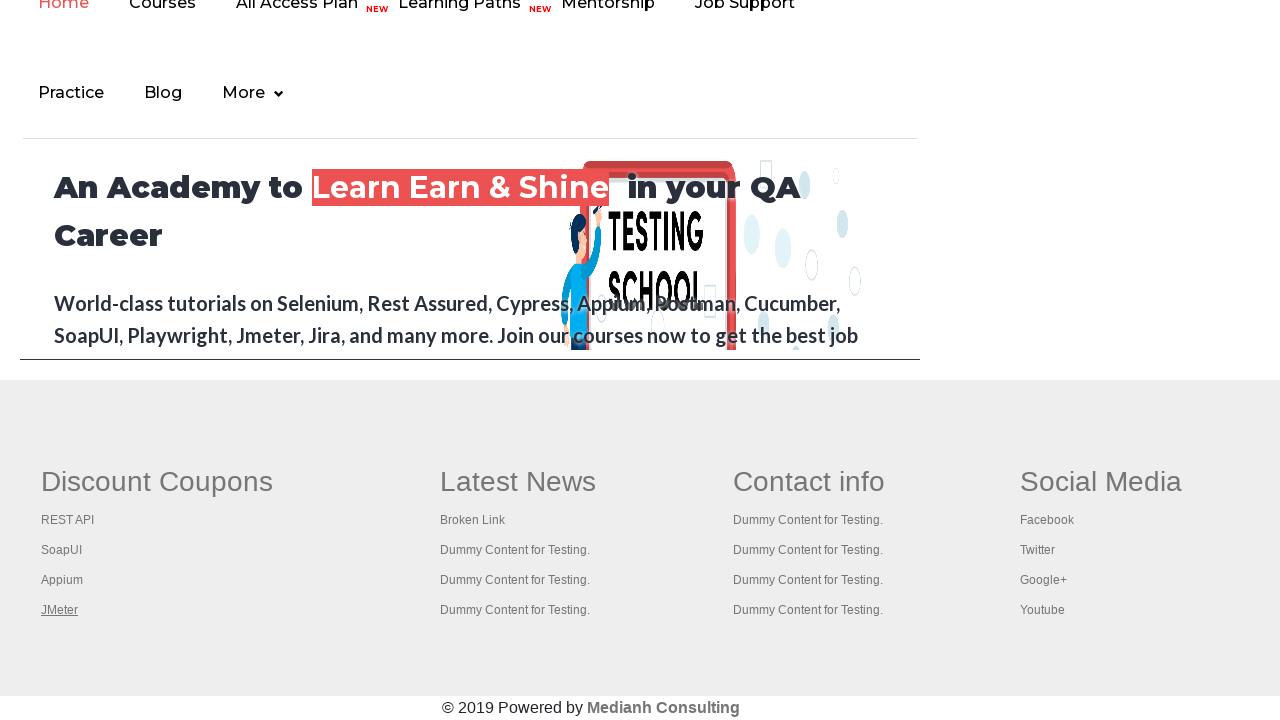

Switched to page with title: REST API Tutorial
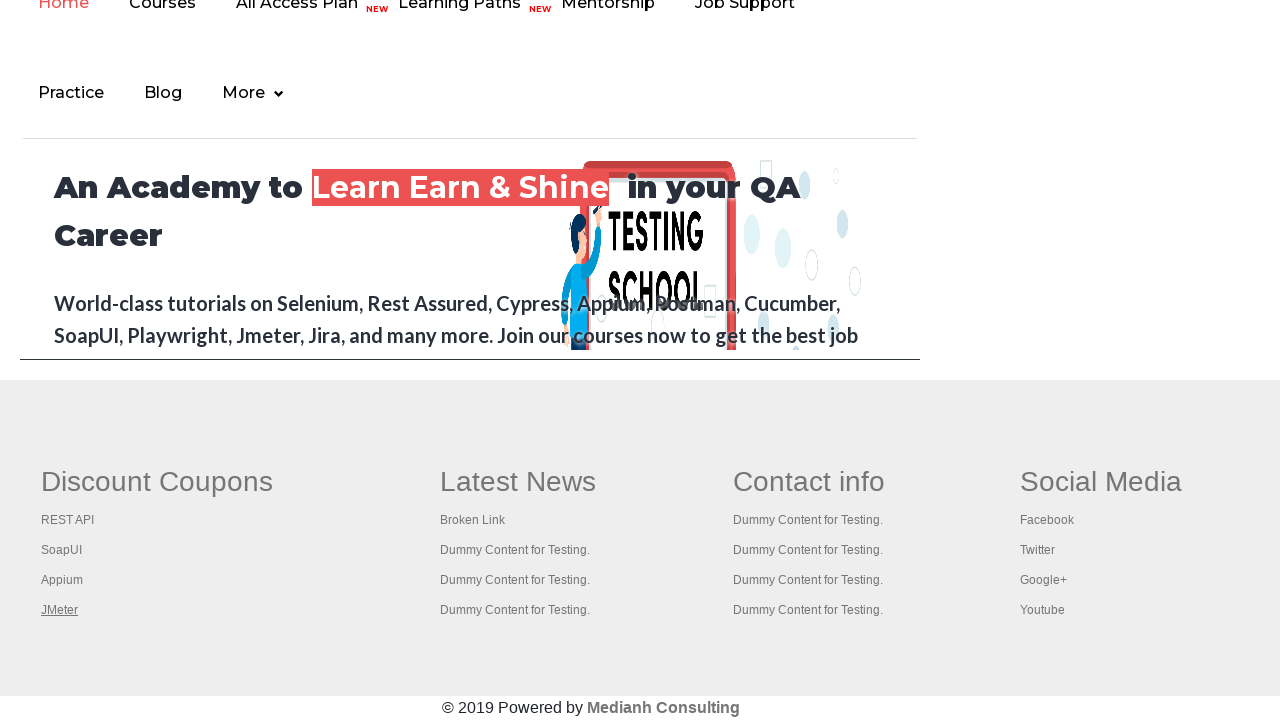

Switched to page with title: The World’s Most Popular API Testing Tool | SoapUI
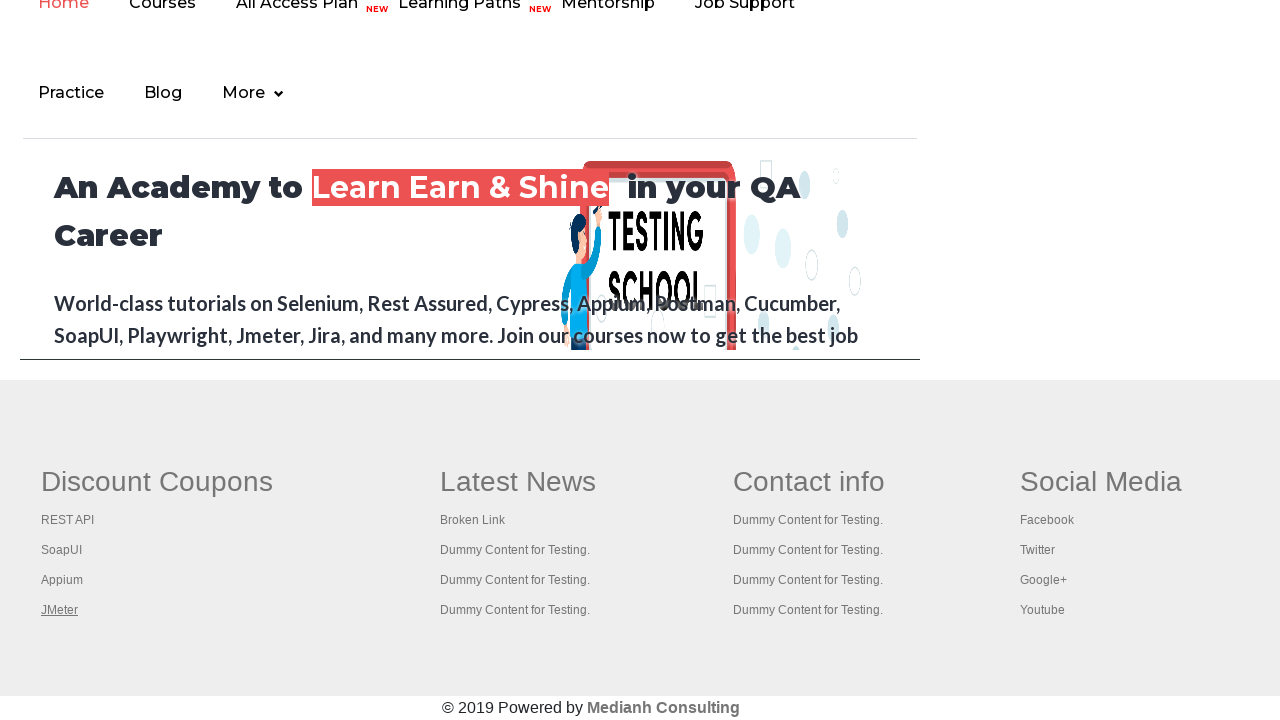

Switched to page with title: Appium tutorial for Mobile Apps testing | RahulShetty Academy | Rahul
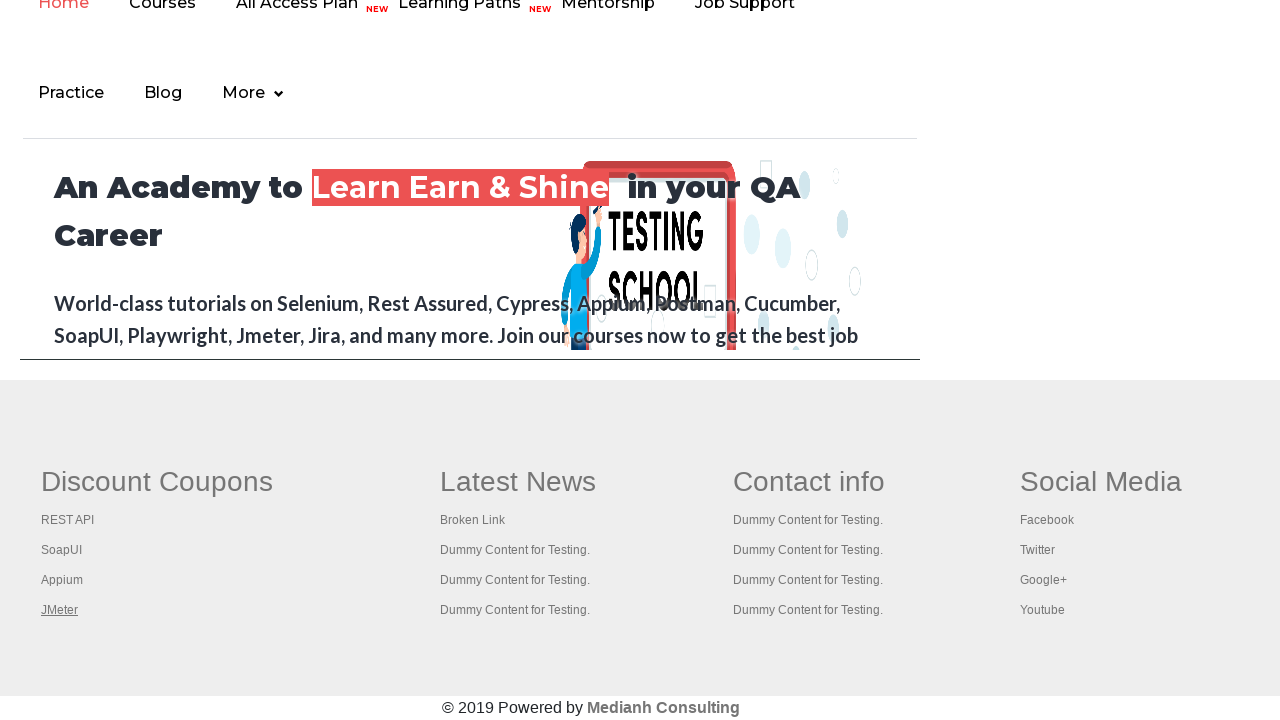

Switched to page with title: Apache JMeter - Apache JMeter™
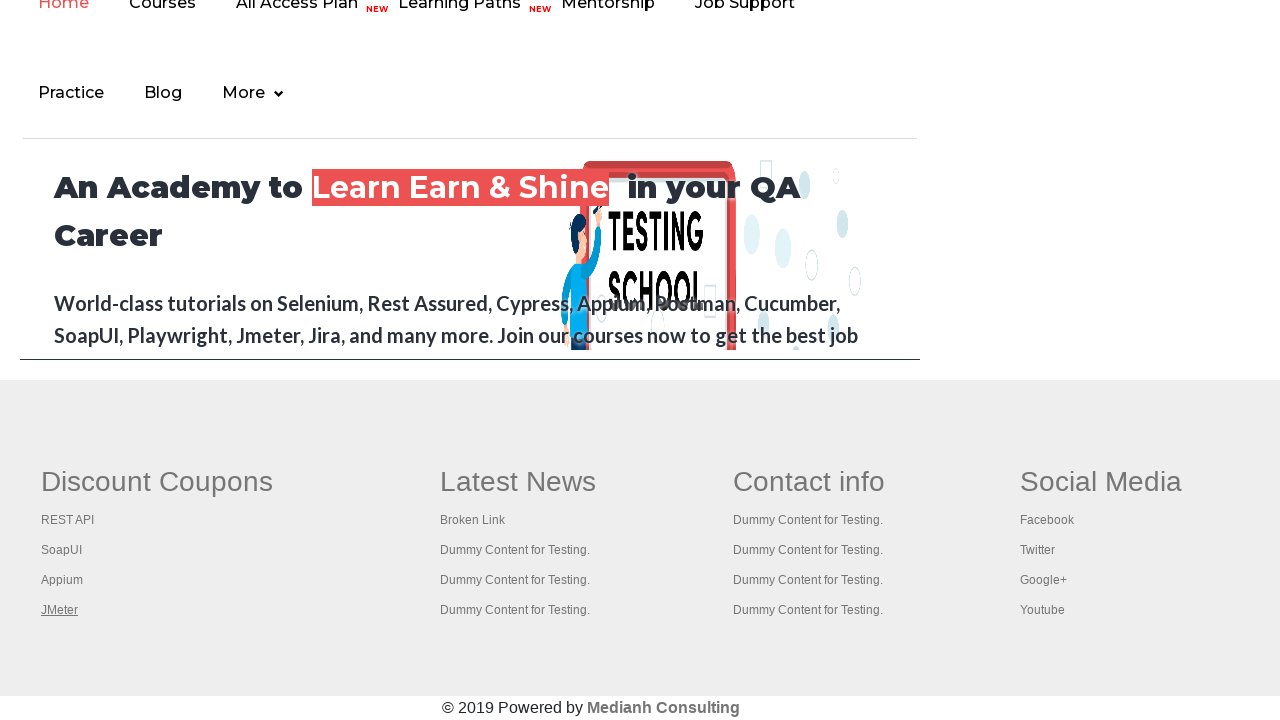

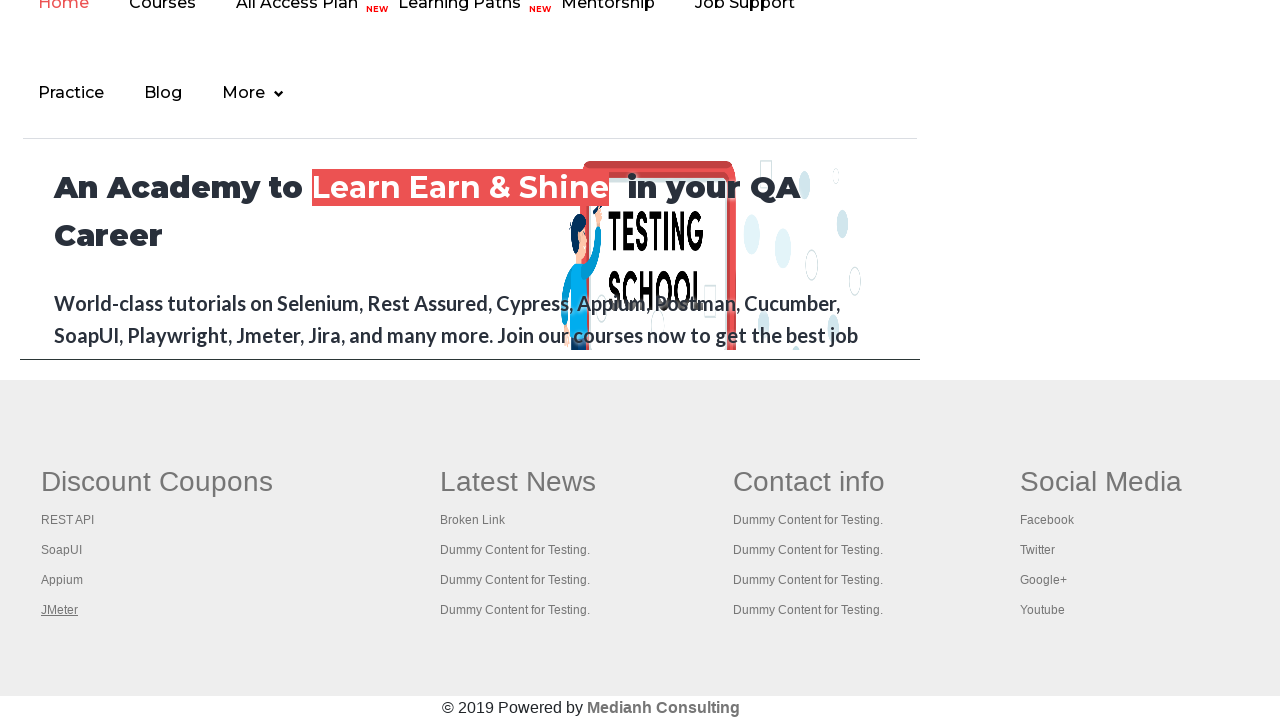